Fills out a user registration form with personal information including name, email, password, birthdate, and newsletter preferences

Starting URL: https://prod-kurs.coderslab.pl/index.php?controller=authentication&create_account=1

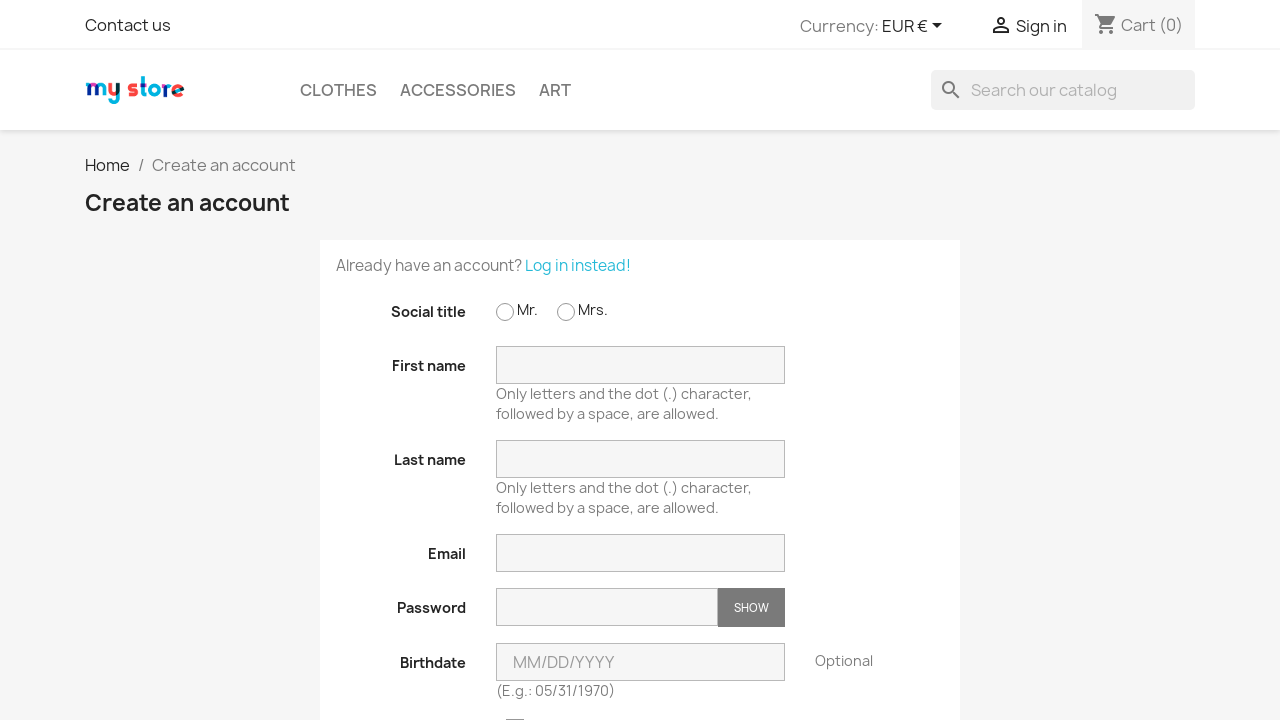

Selected gender radio button (second option) at (582, 311) on .radio-inline >> nth=1
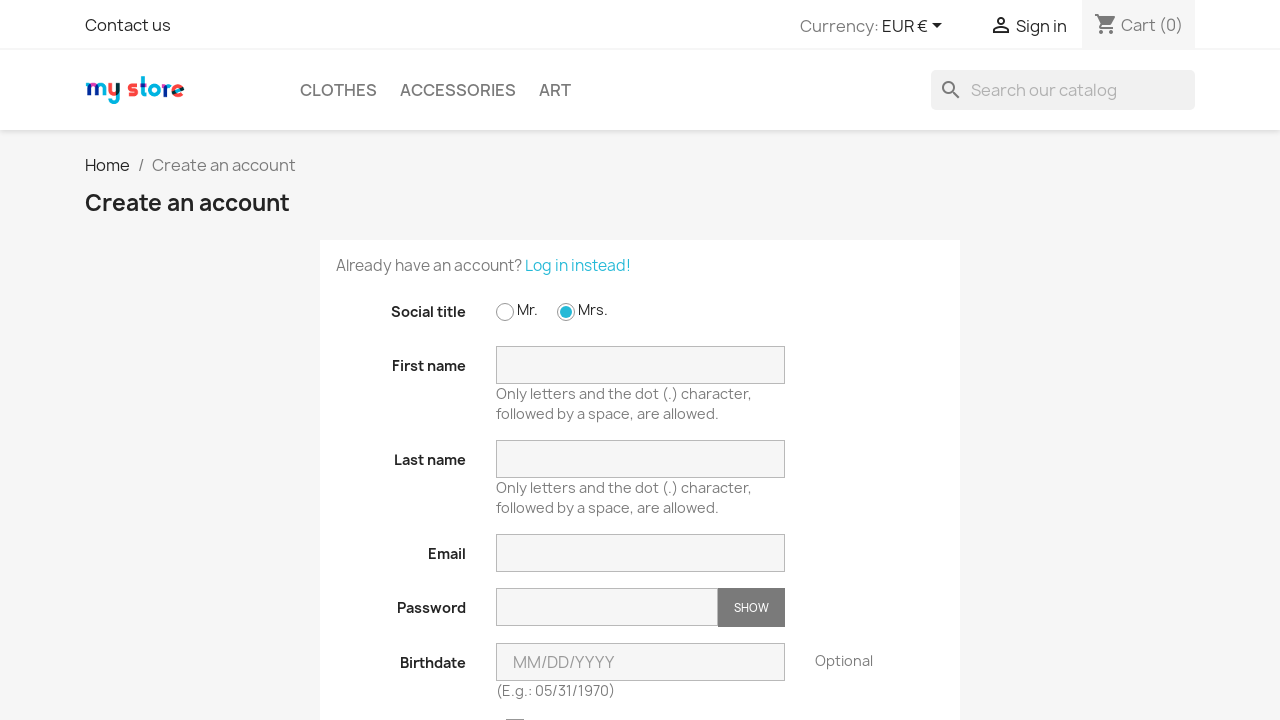

Filled first name field with 'Ania' on input[name='firstname']
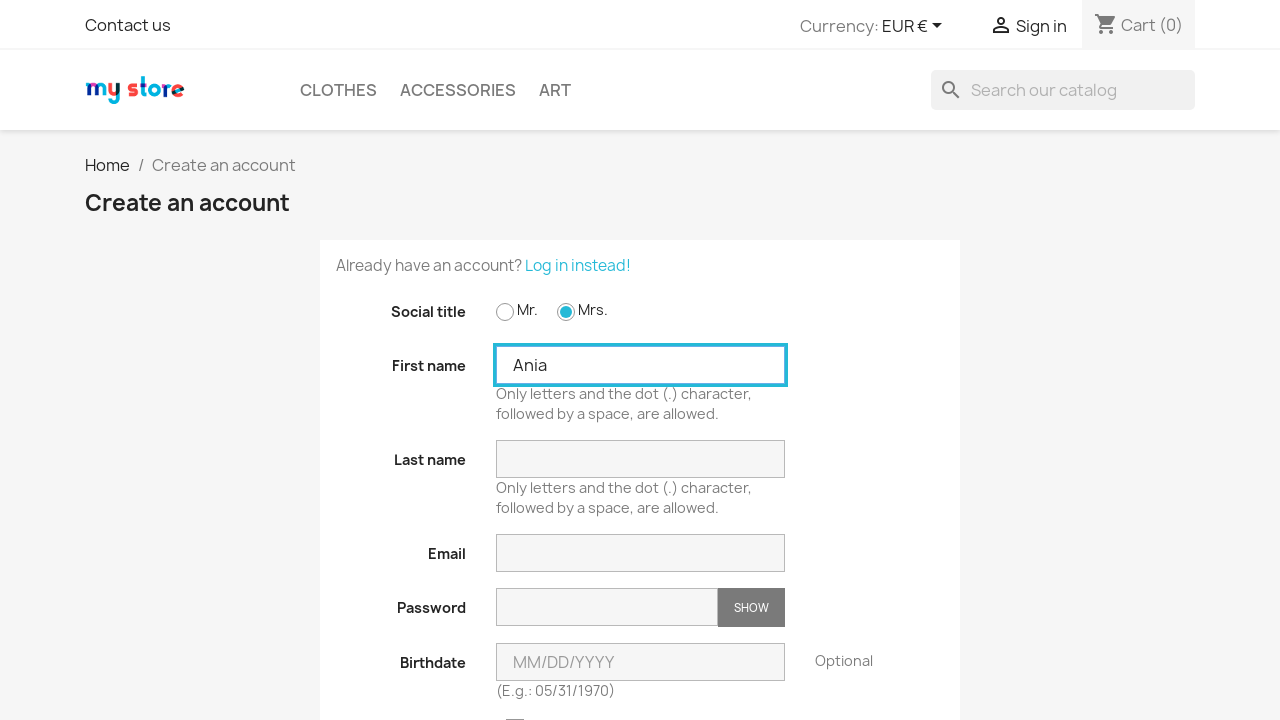

Filled last name field with 'Testerka' on input[name='lastname']
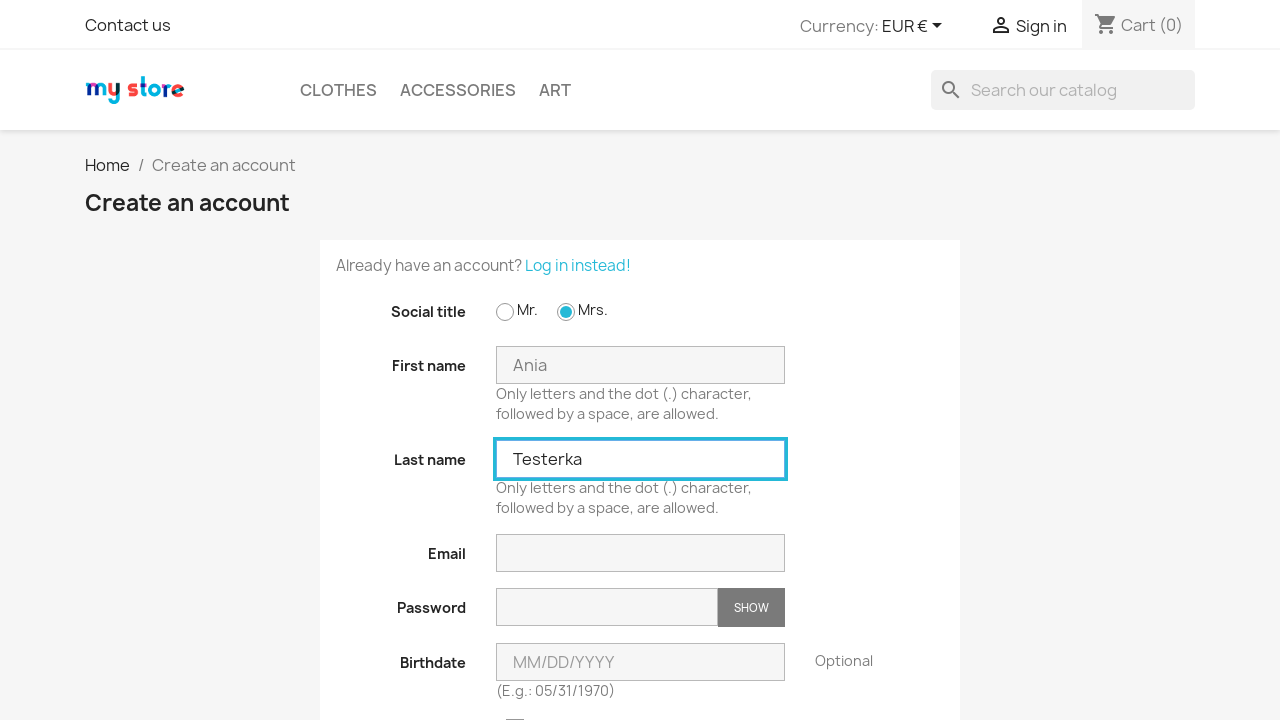

Filled email field with randomly generated email 'anna2001@mailinator.com' on input[name='email']
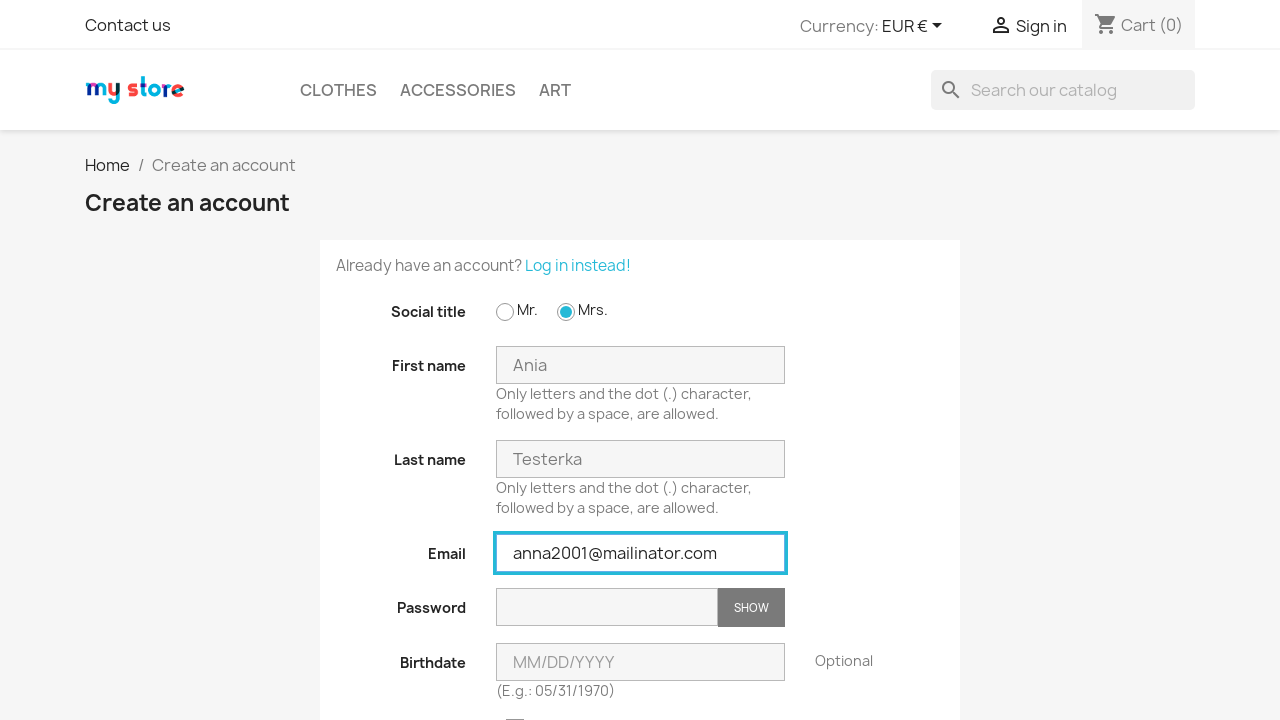

Filled password field with 'Kwiatek5000' on input[name='password']
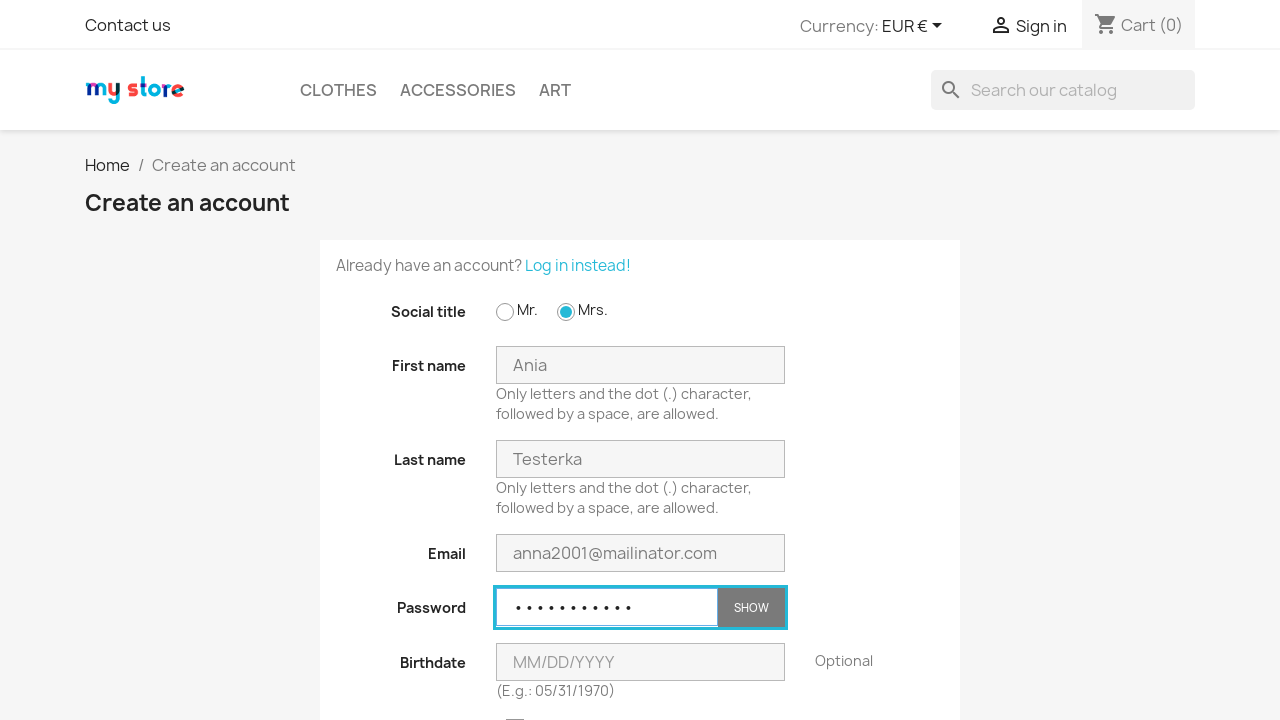

Filled birthdate field with '05/22/2010' on input[name='birthday']
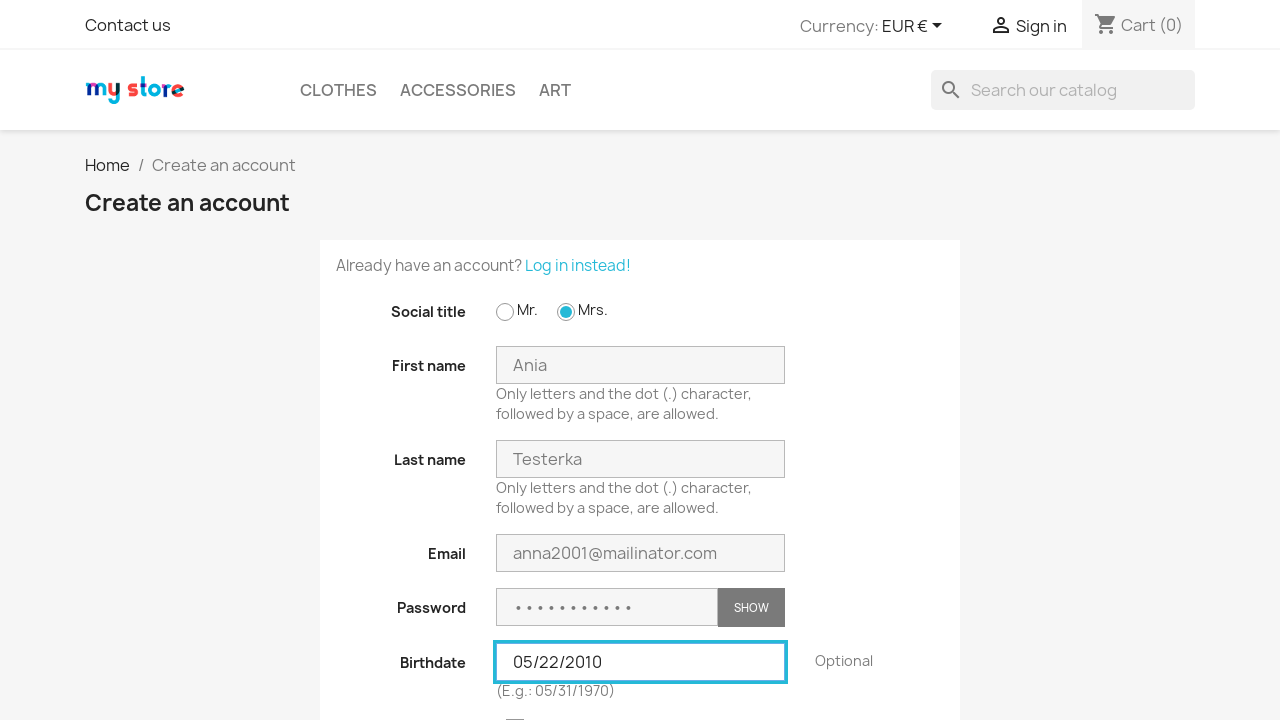

Clicked opt-in checkbox at (514, 361) on input[name='optin']
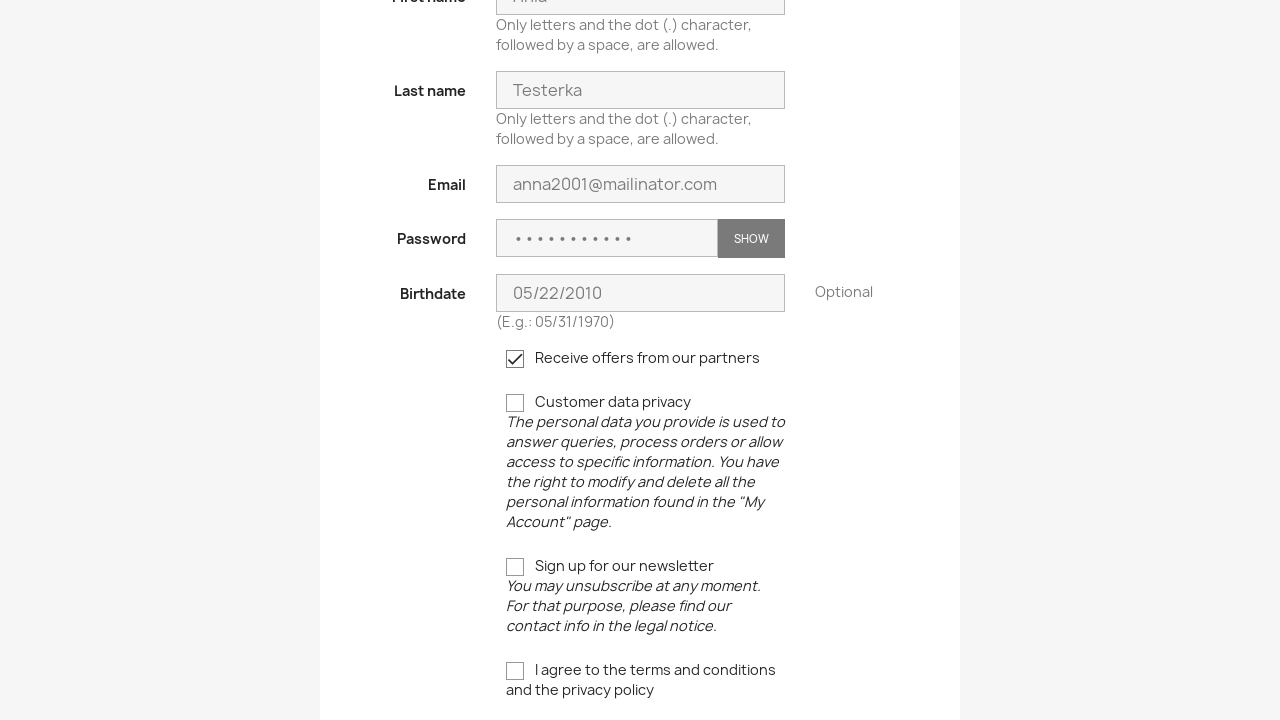

Clicked newsletter checkbox at (514, 569) on input[name='newsletter']
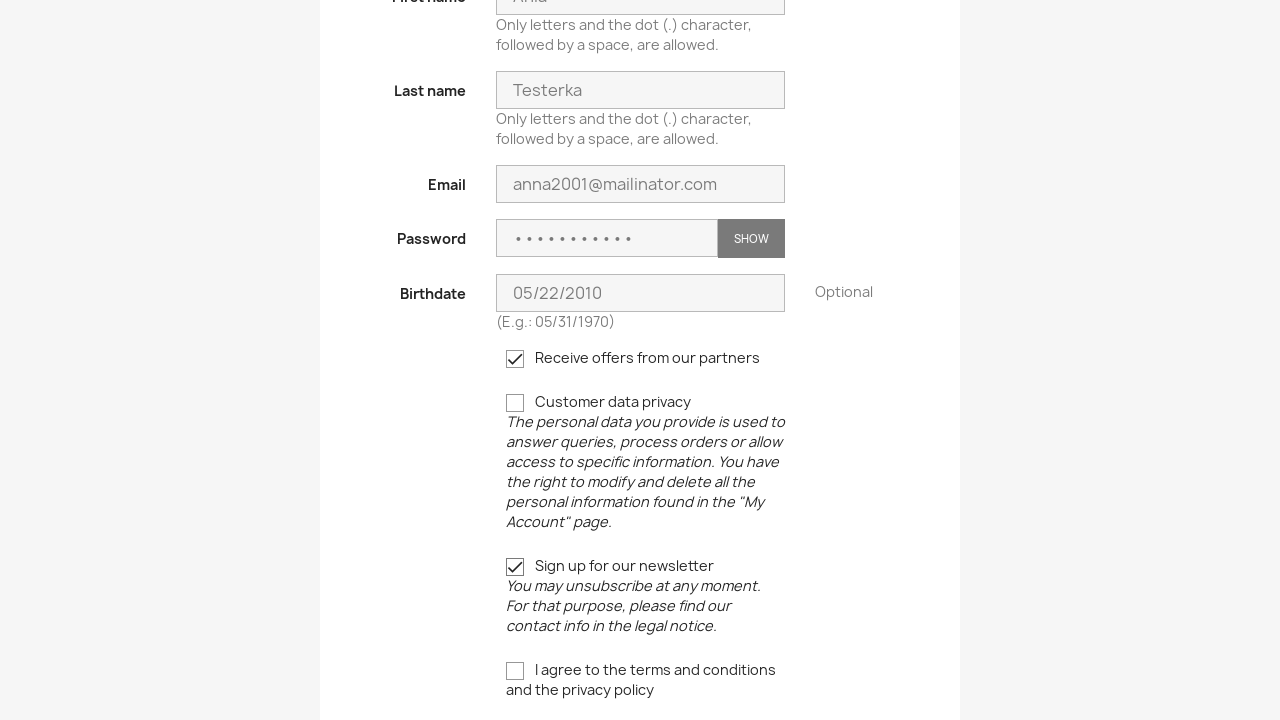

Clicked form submit button to complete user registration at (902, 360) on .btn.btn-primary.form-control-submit.float-xs-right
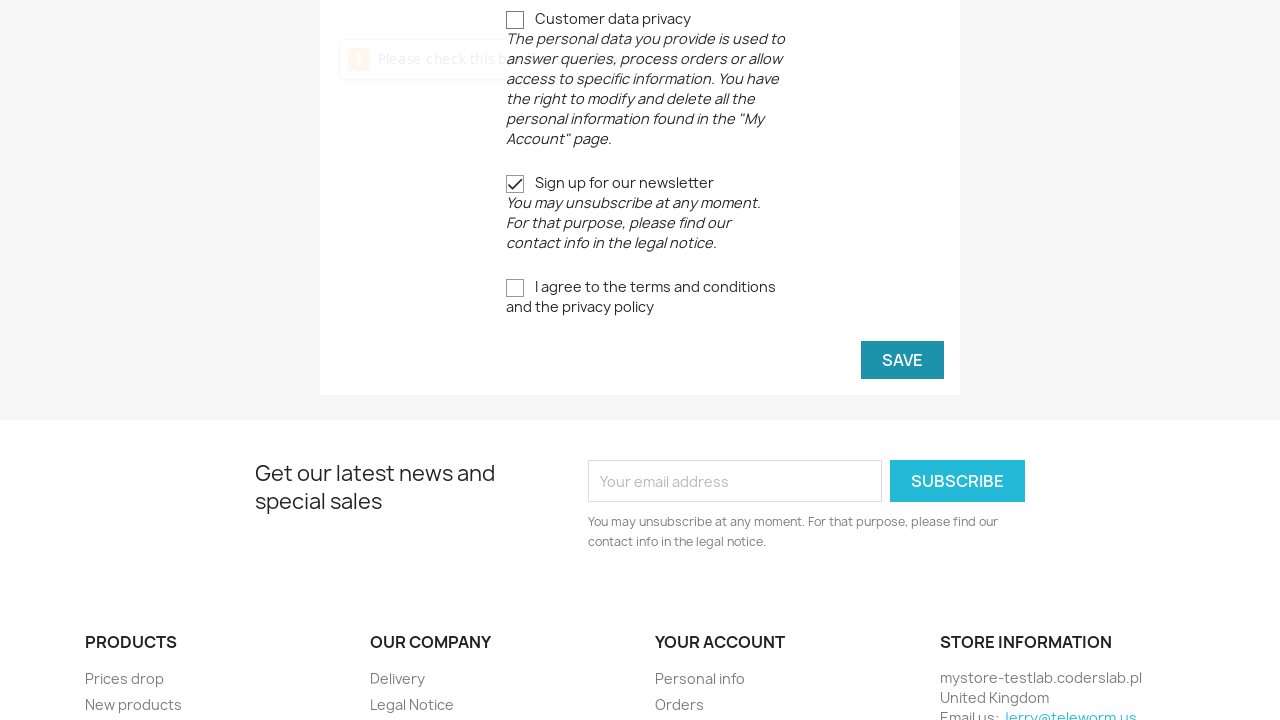

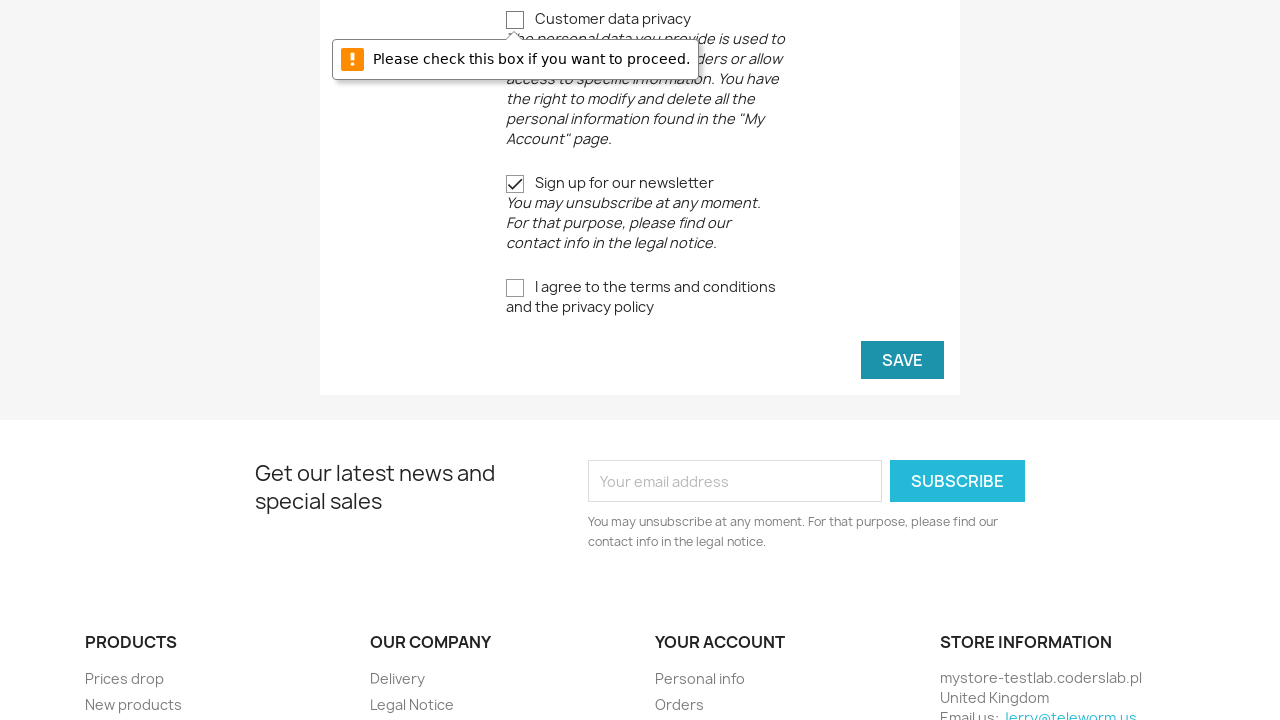